Tests that edits are cancelled when pressing Escape during editing.

Starting URL: https://demo.playwright.dev/todomvc

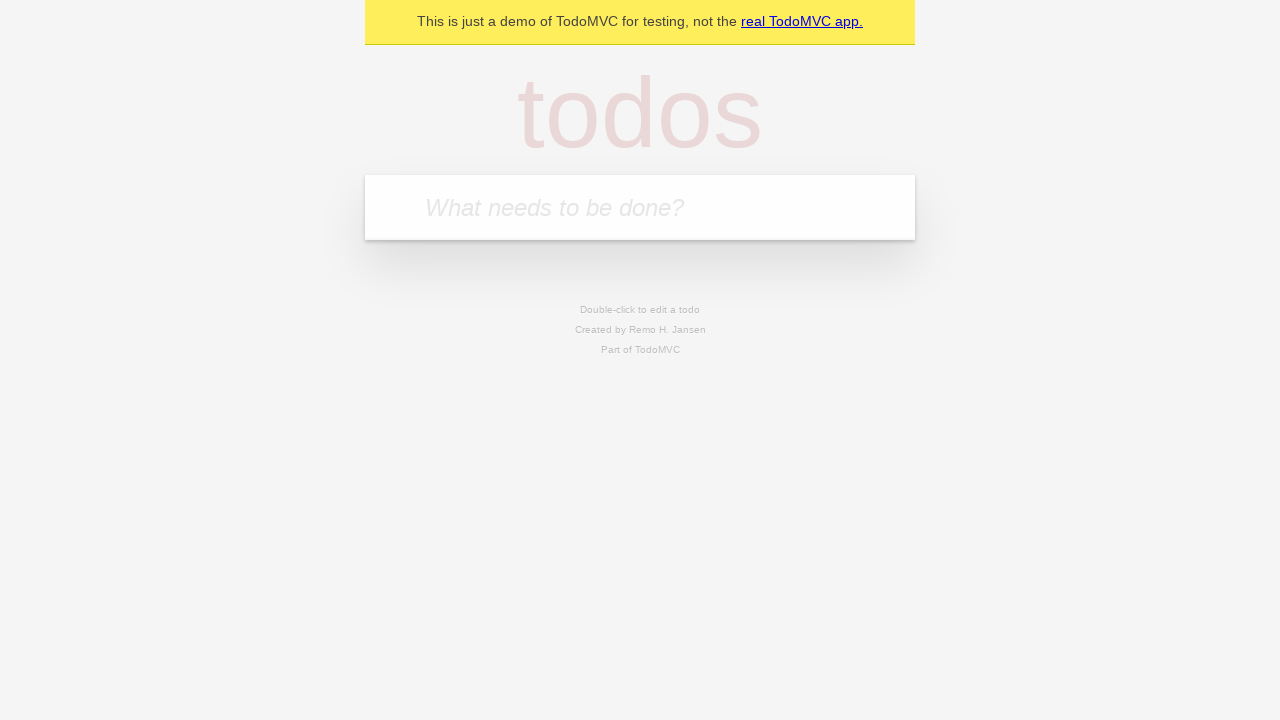

Filled todo input with 'buy some cheese' on internal:attr=[placeholder="What needs to be done?"i]
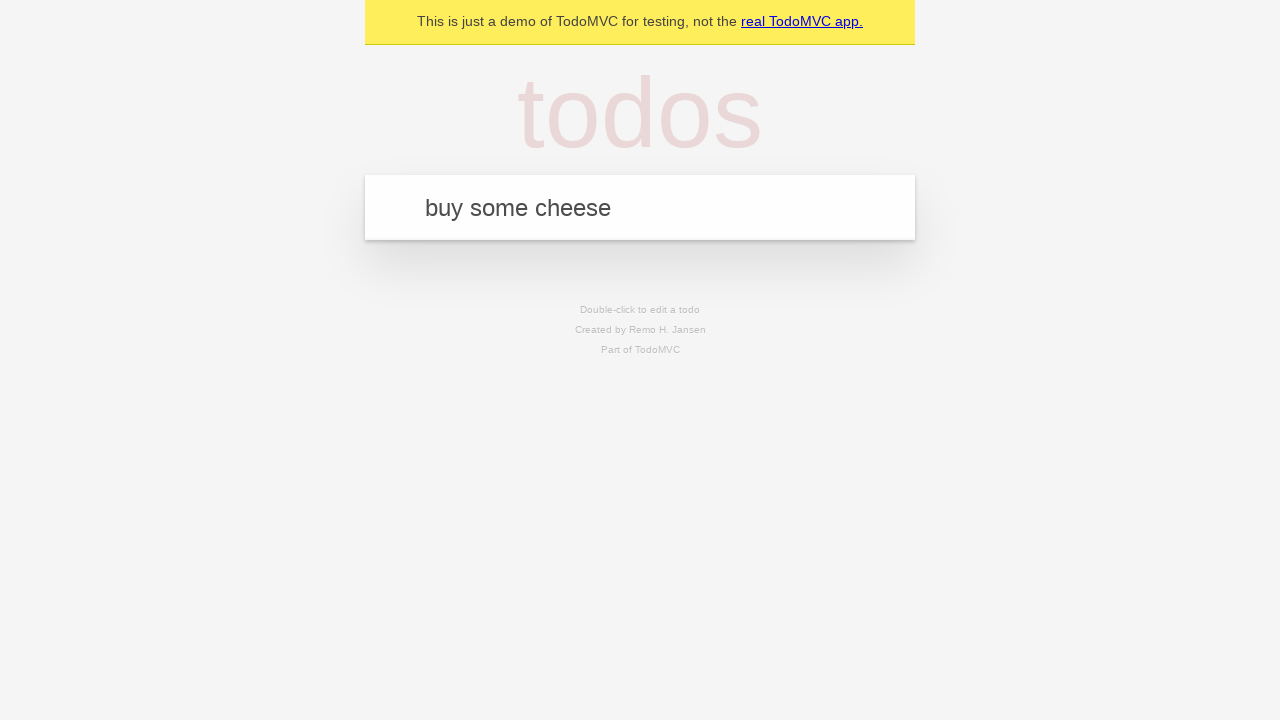

Pressed Enter to add first todo on internal:attr=[placeholder="What needs to be done?"i]
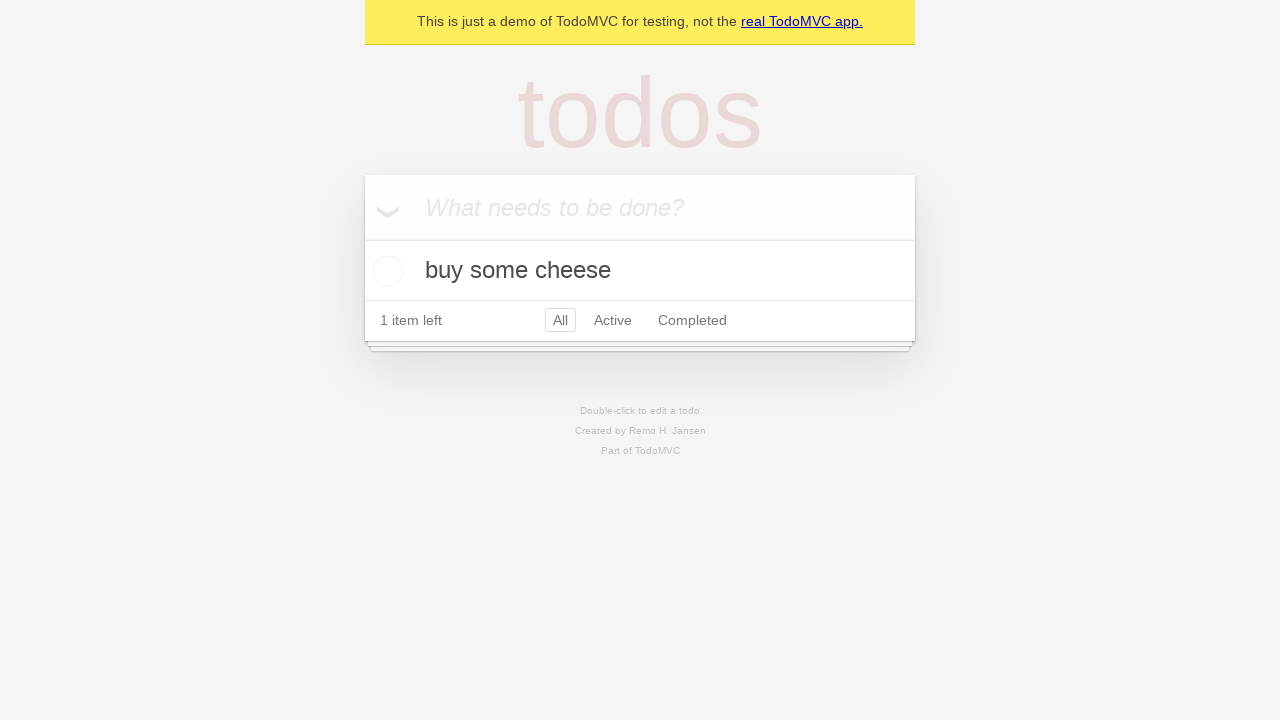

Filled todo input with 'feed the cat' on internal:attr=[placeholder="What needs to be done?"i]
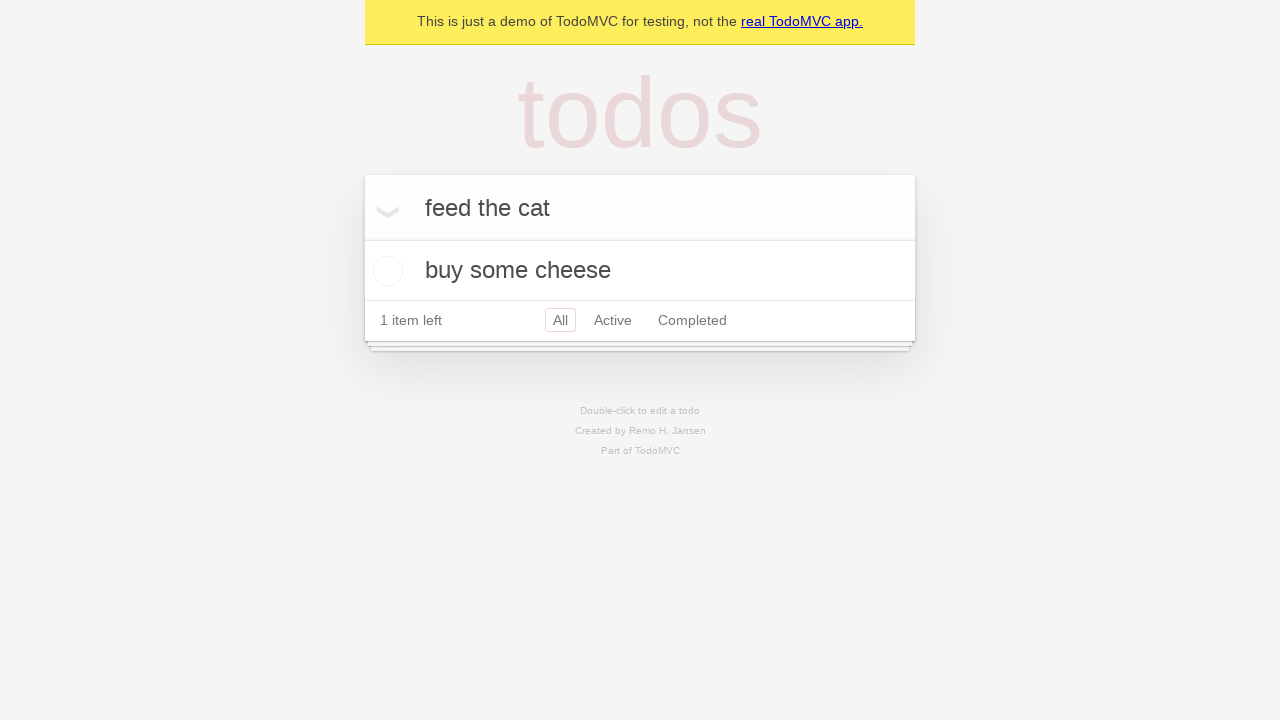

Pressed Enter to add second todo on internal:attr=[placeholder="What needs to be done?"i]
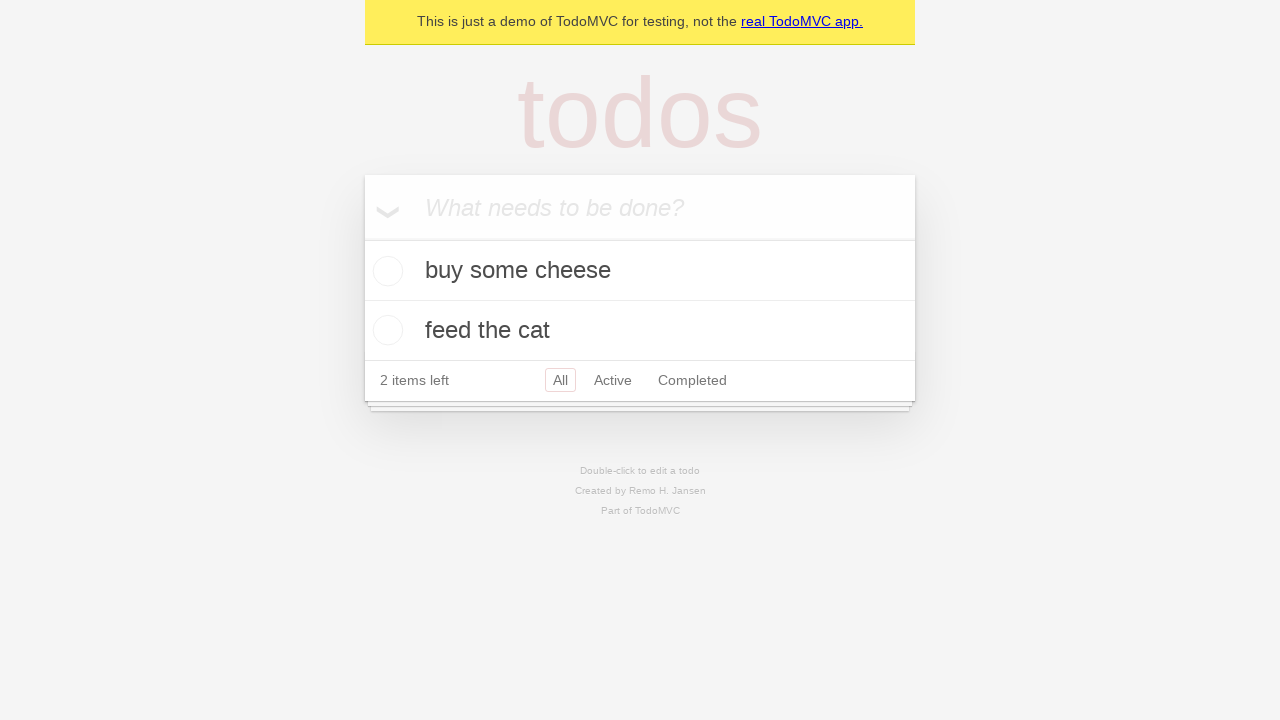

Filled todo input with 'book a doctors appointment' on internal:attr=[placeholder="What needs to be done?"i]
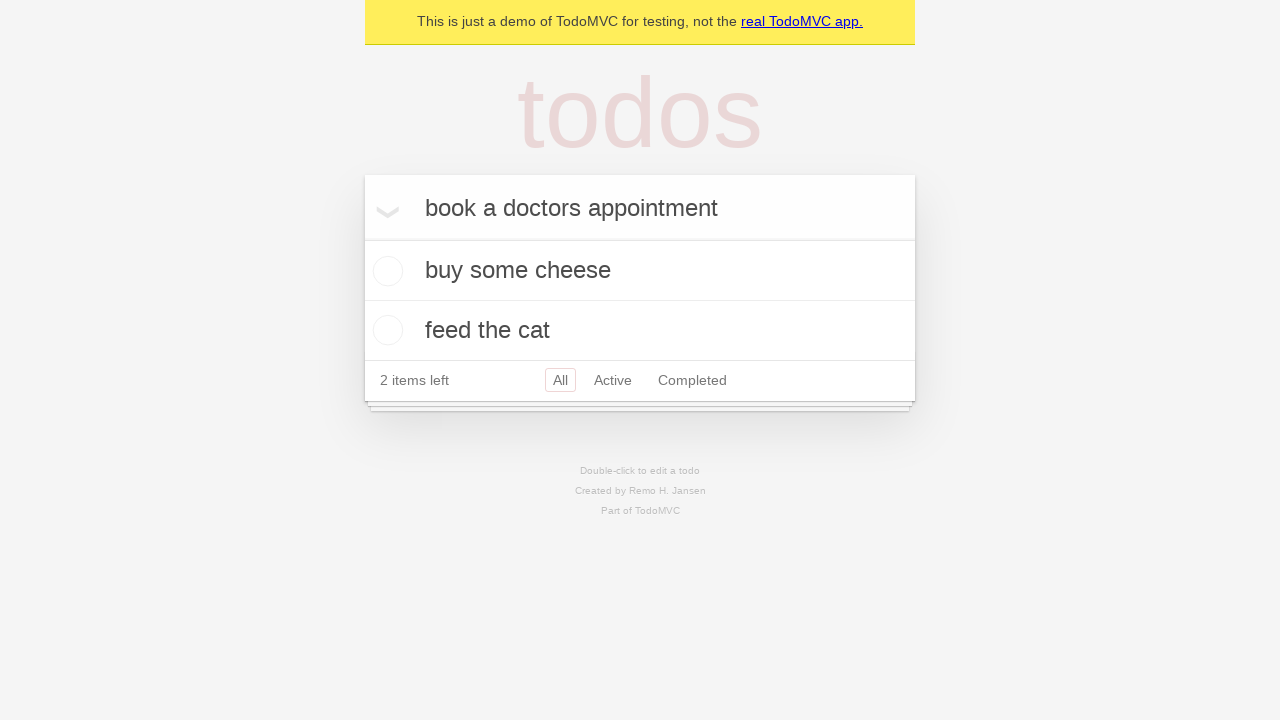

Pressed Enter to add third todo on internal:attr=[placeholder="What needs to be done?"i]
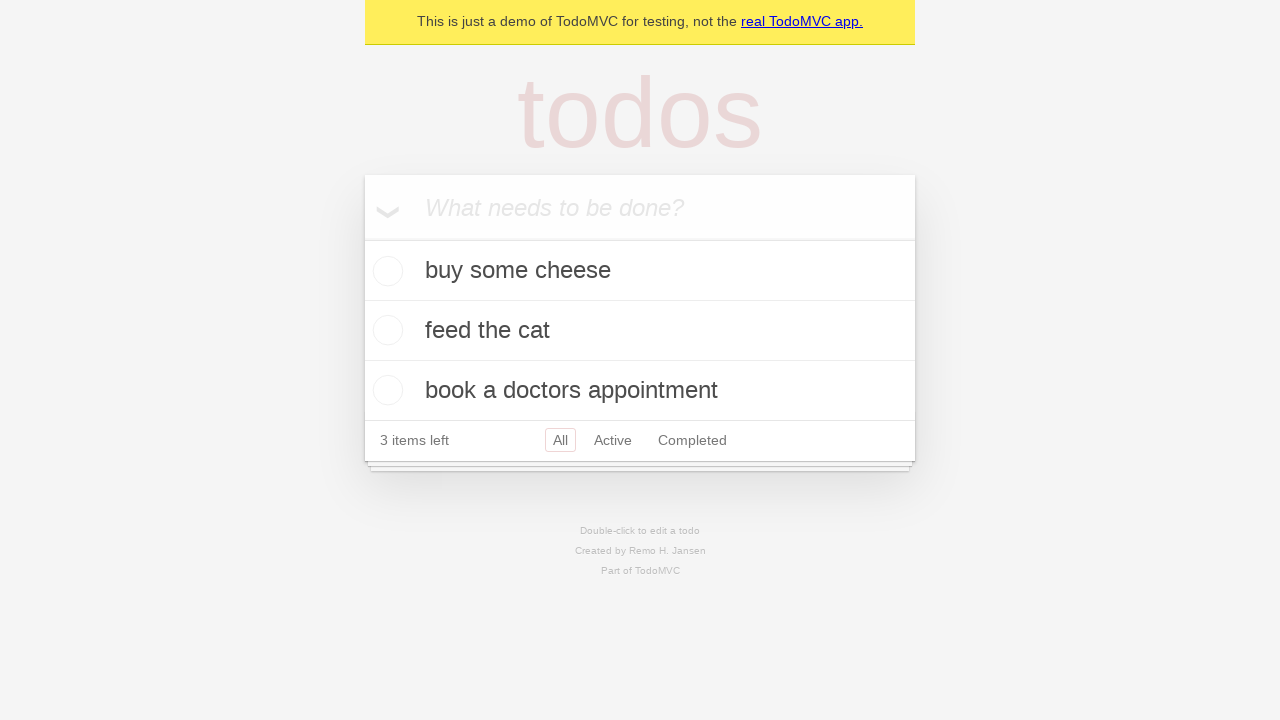

Double-clicked second todo to enter edit mode at (640, 331) on internal:testid=[data-testid="todo-item"s] >> nth=1
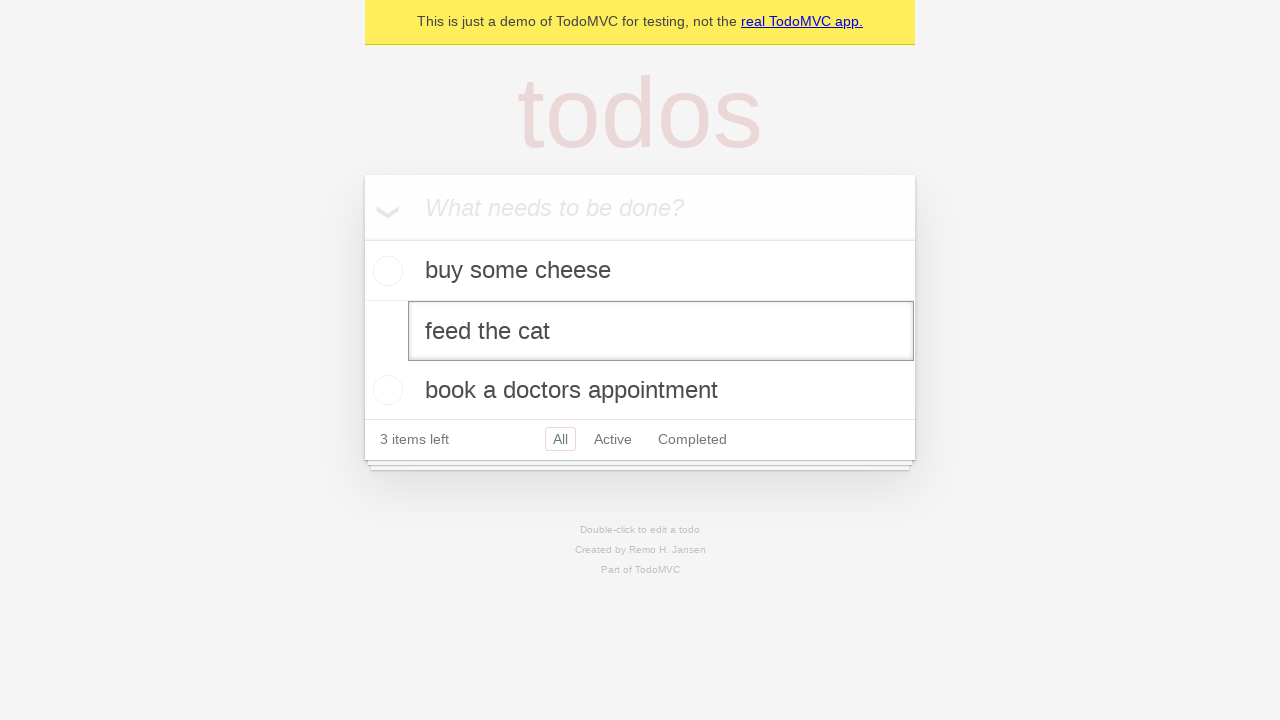

Filled edit textbox with 'buy some sausages' on internal:testid=[data-testid="todo-item"s] >> nth=1 >> internal:role=textbox[nam
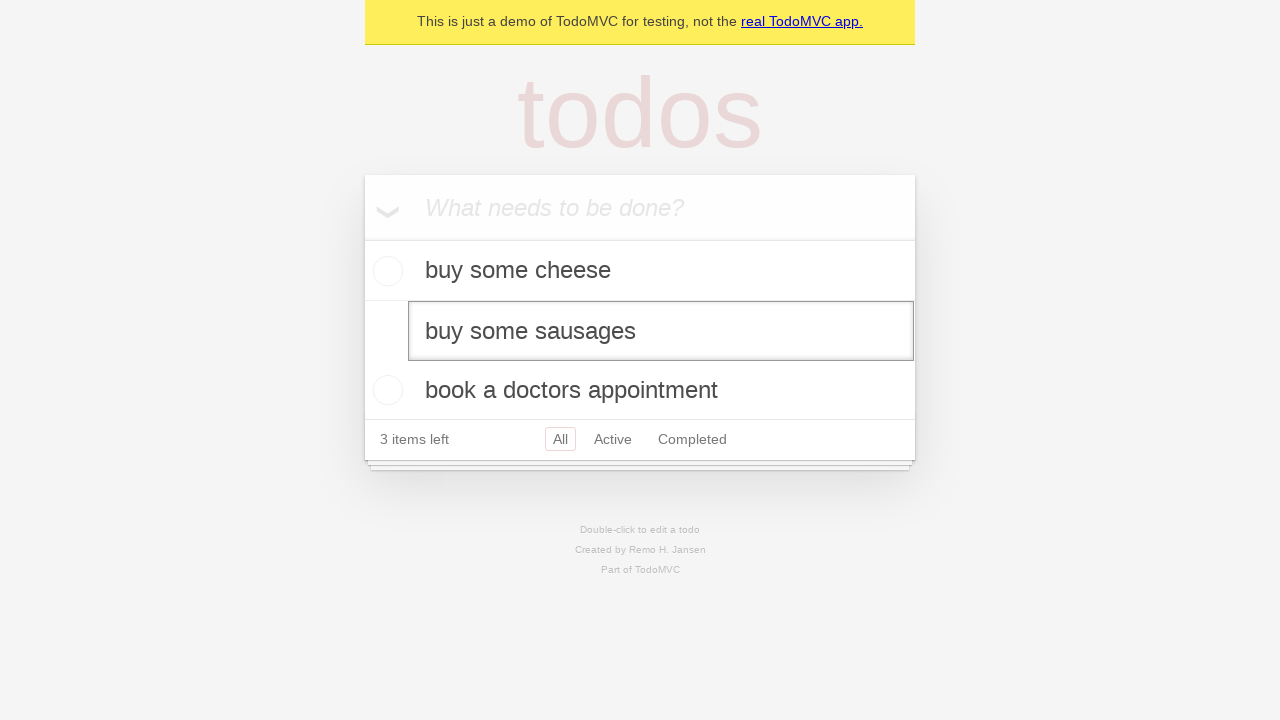

Pressed Escape to cancel edit on internal:testid=[data-testid="todo-item"s] >> nth=1 >> internal:role=textbox[nam
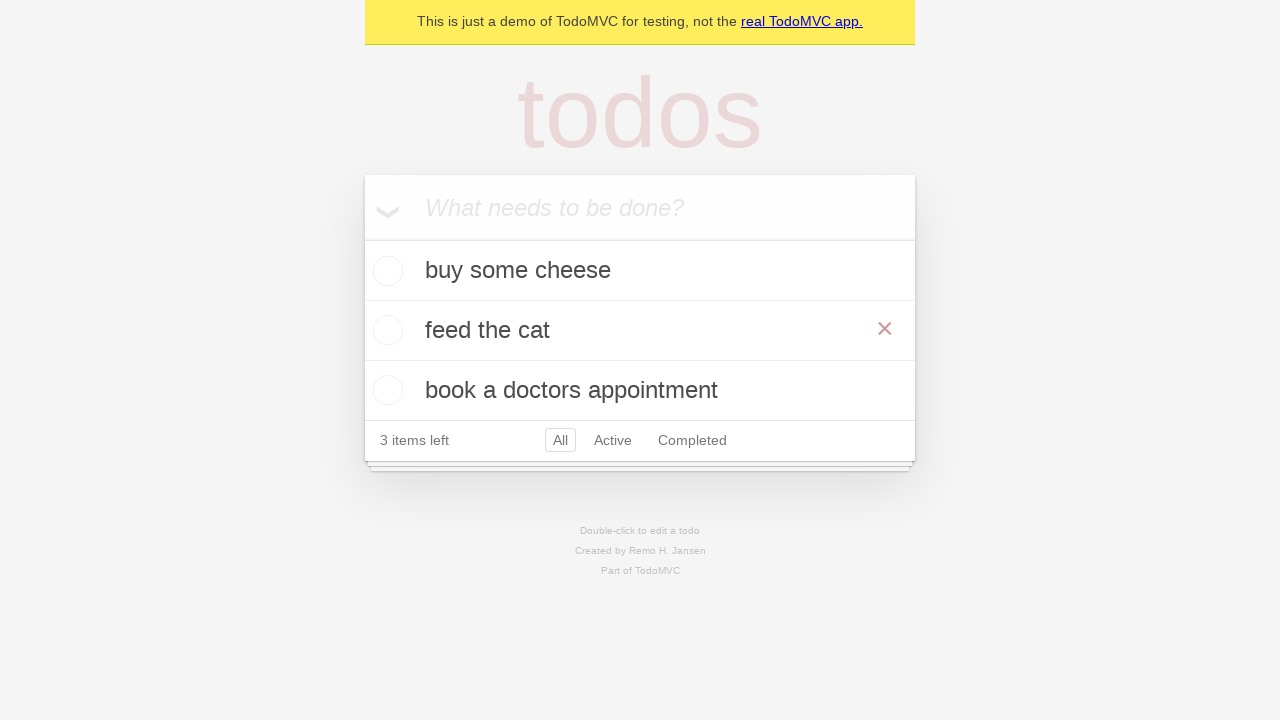

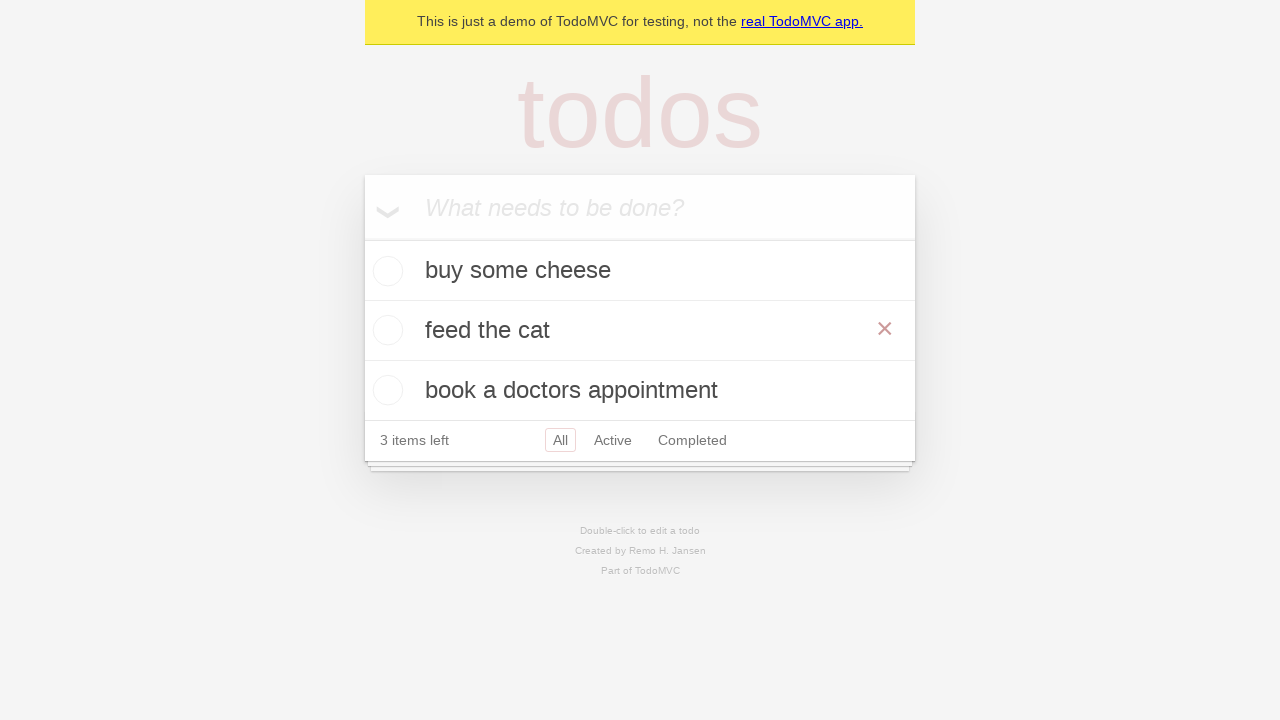